Tests e-commerce functionality by adding specific items (Cucumber, Tomato, Apple, Banana, Nuts Mixture) to cart, proceeding to checkout, and applying a promo code to verify the discount is applied.

Starting URL: https://rahulshettyacademy.com/seleniumPractise/#/

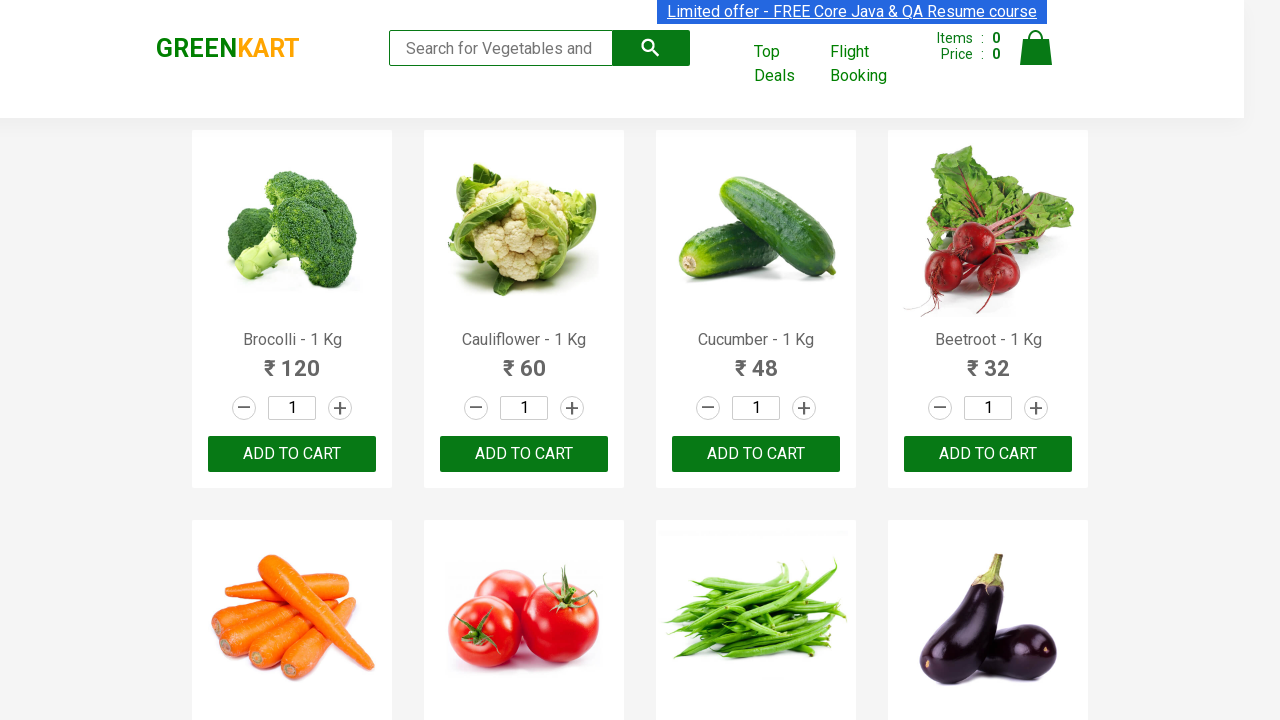

Waited for product list to load
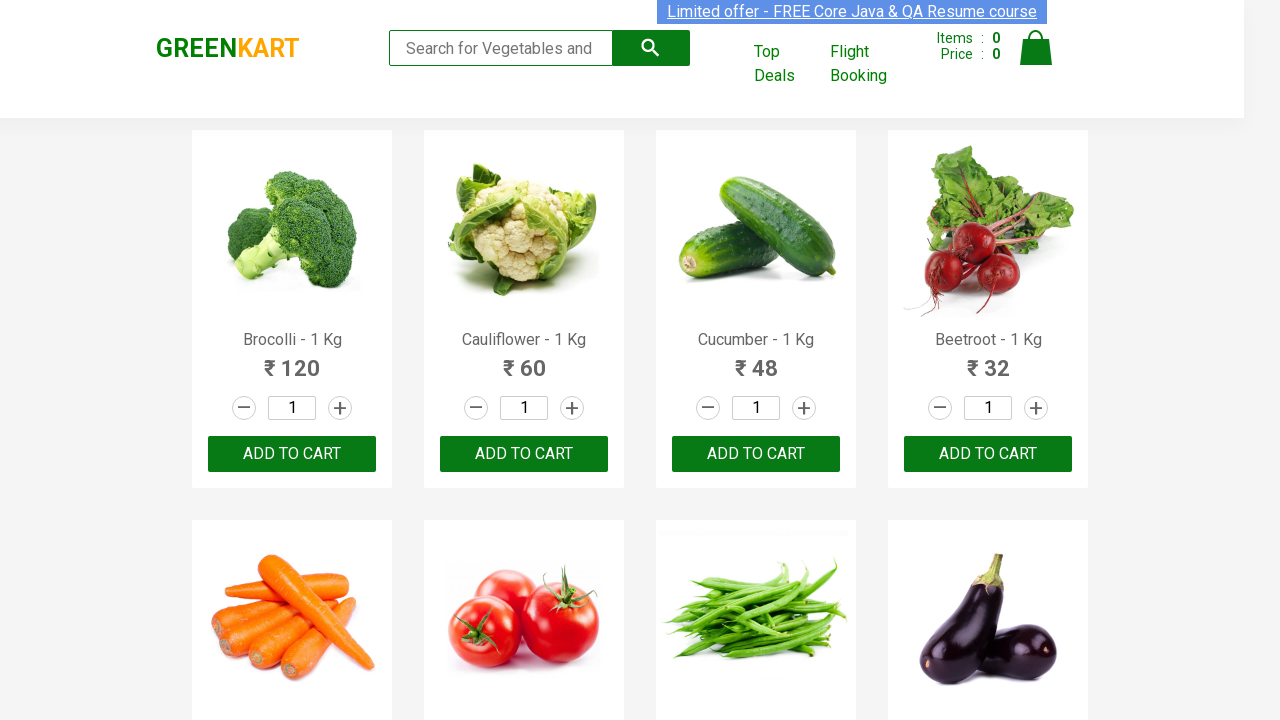

Retrieved all product name elements
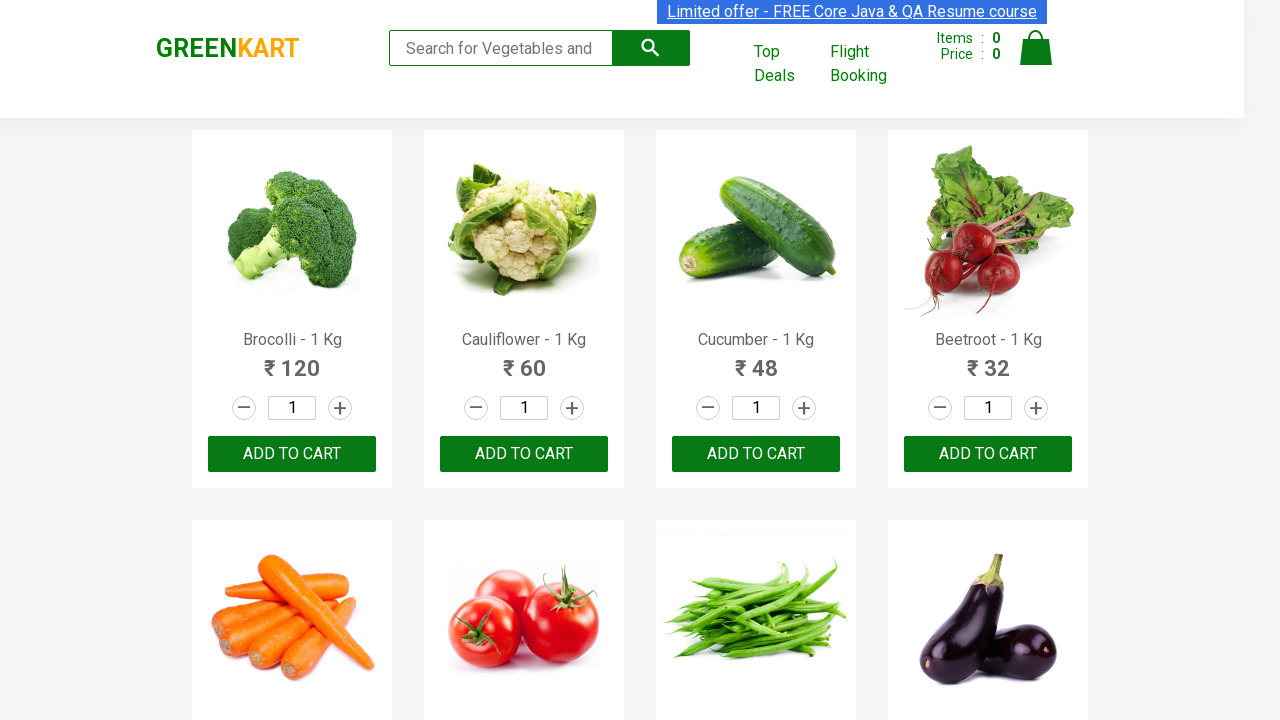

Retrieved all add to cart buttons
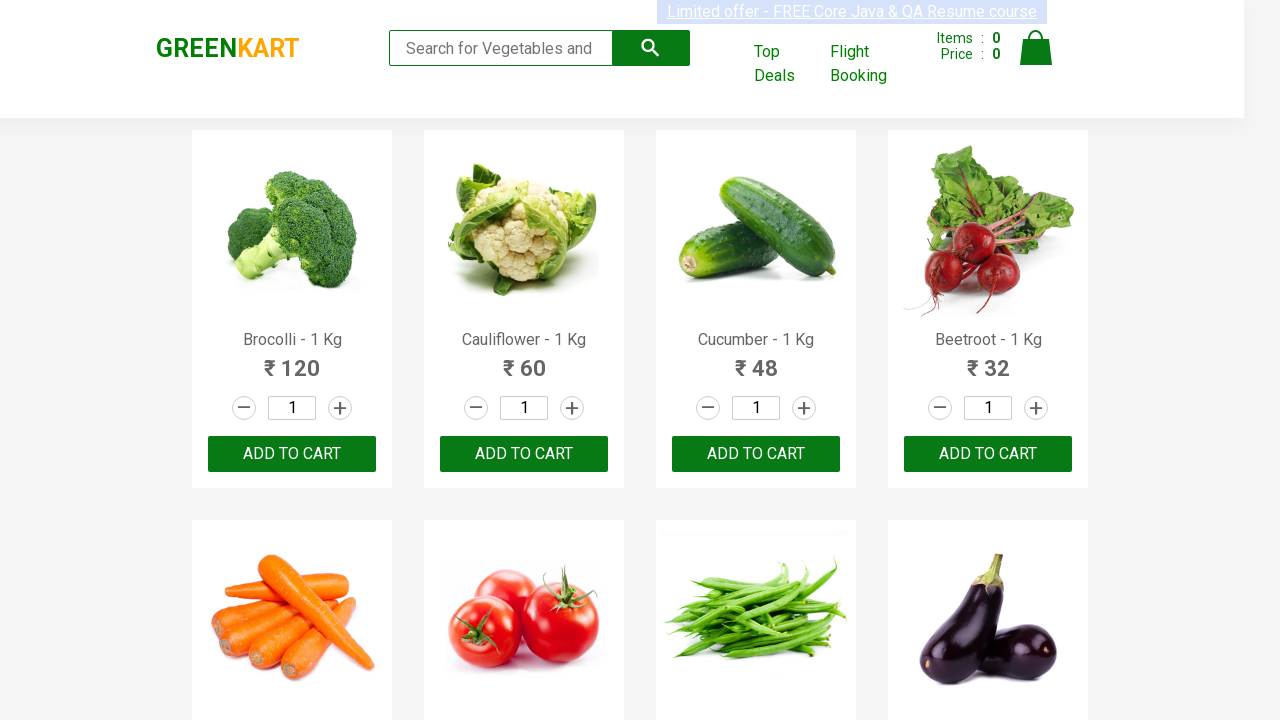

Added Cucumber to cart at (756, 454) on div.product-action button >> nth=2
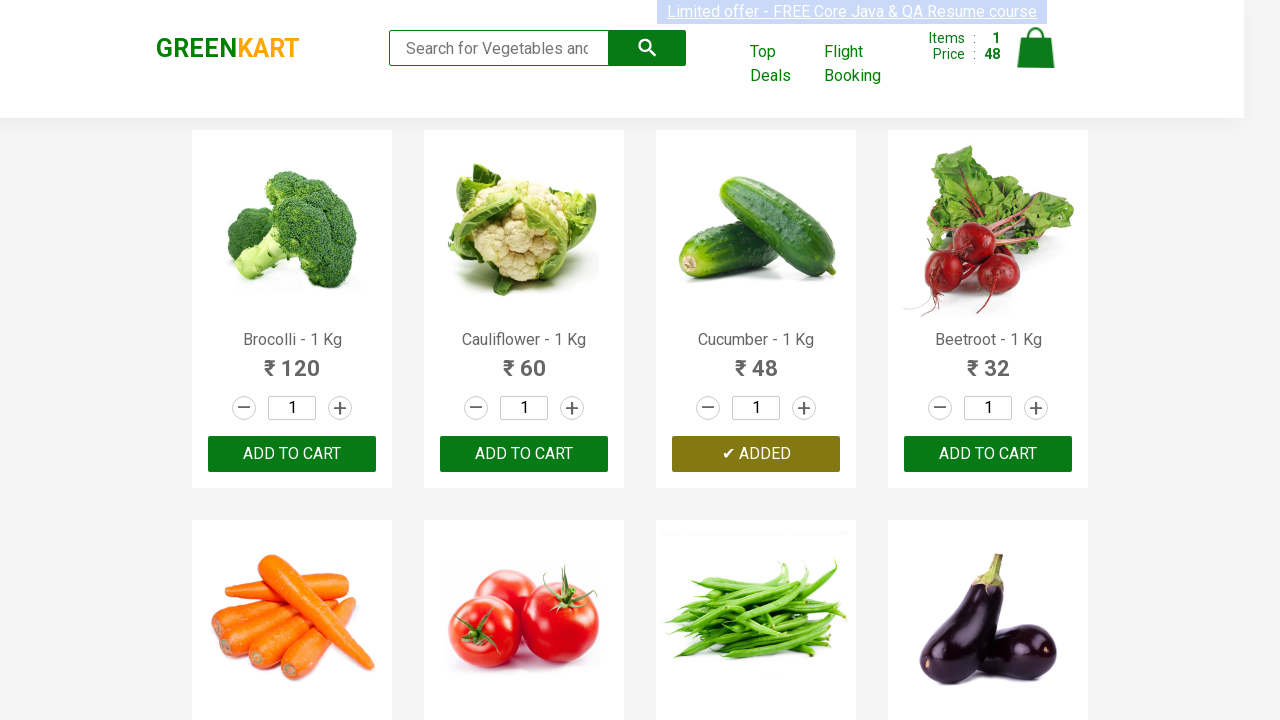

Added Tomato to cart at (524, 360) on div.product-action button >> nth=5
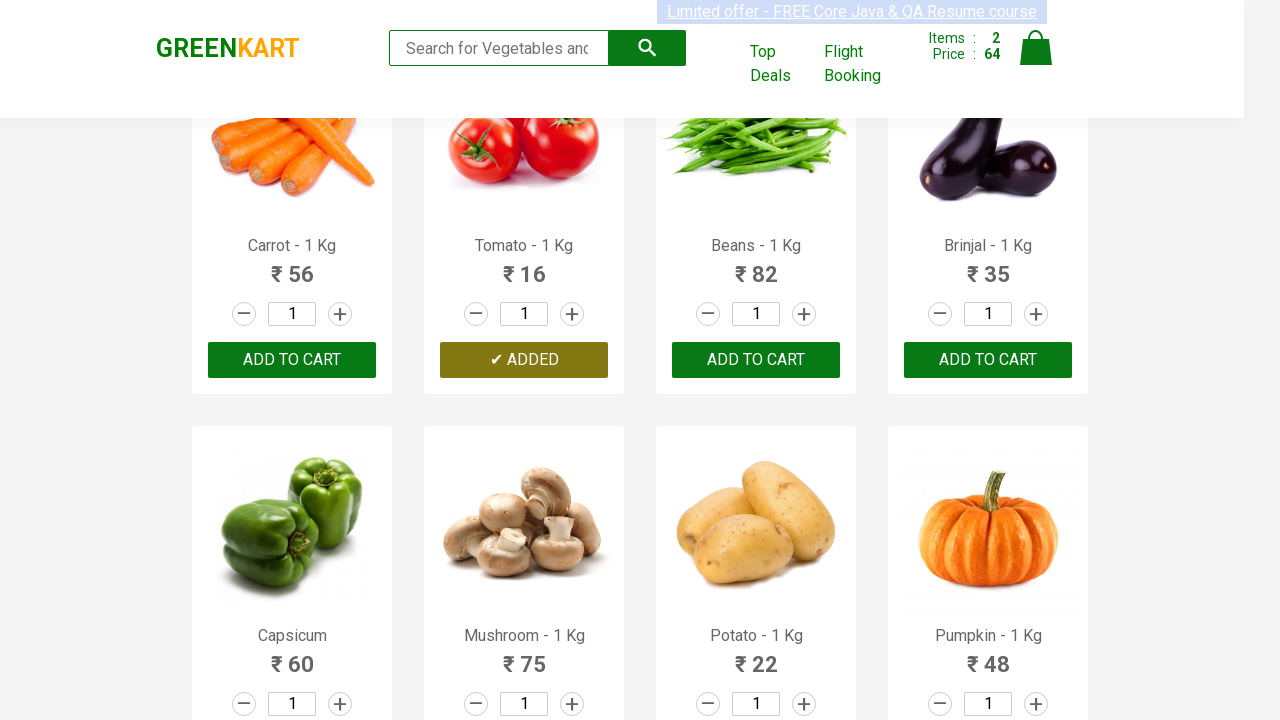

Added Apple to cart at (756, 360) on div.product-action button >> nth=14
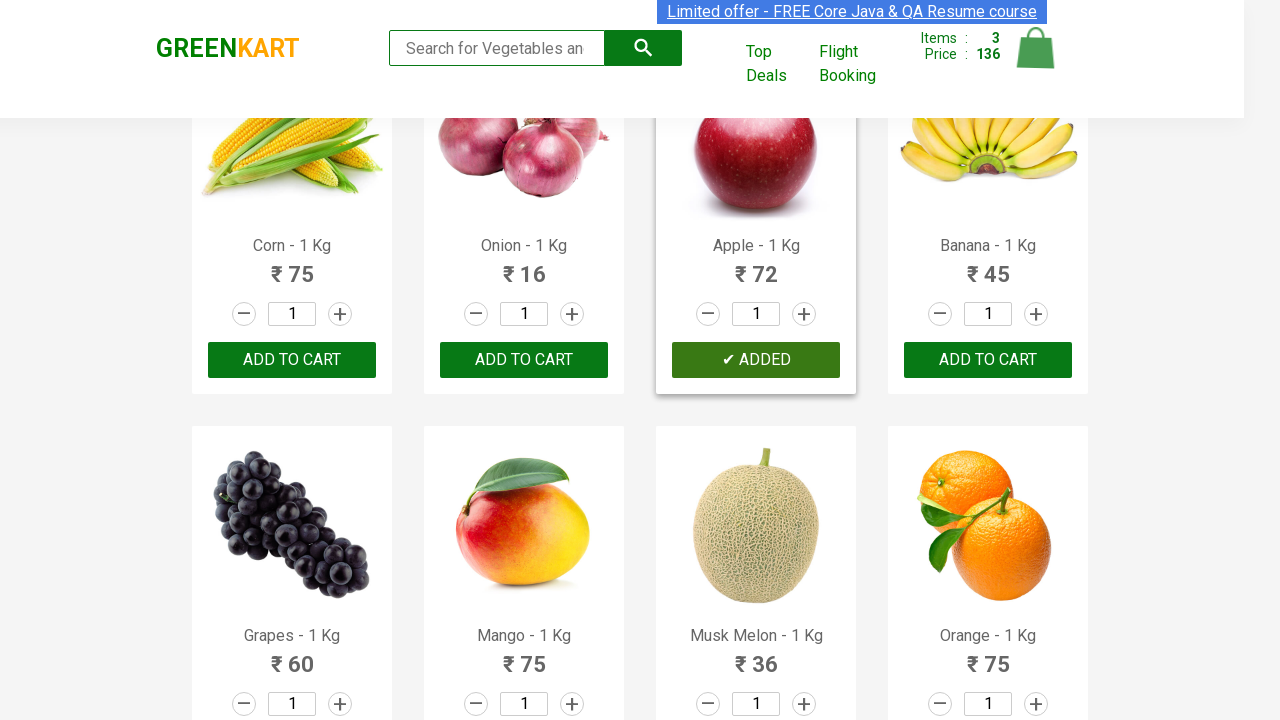

Added Banana to cart at (988, 360) on div.product-action button >> nth=15
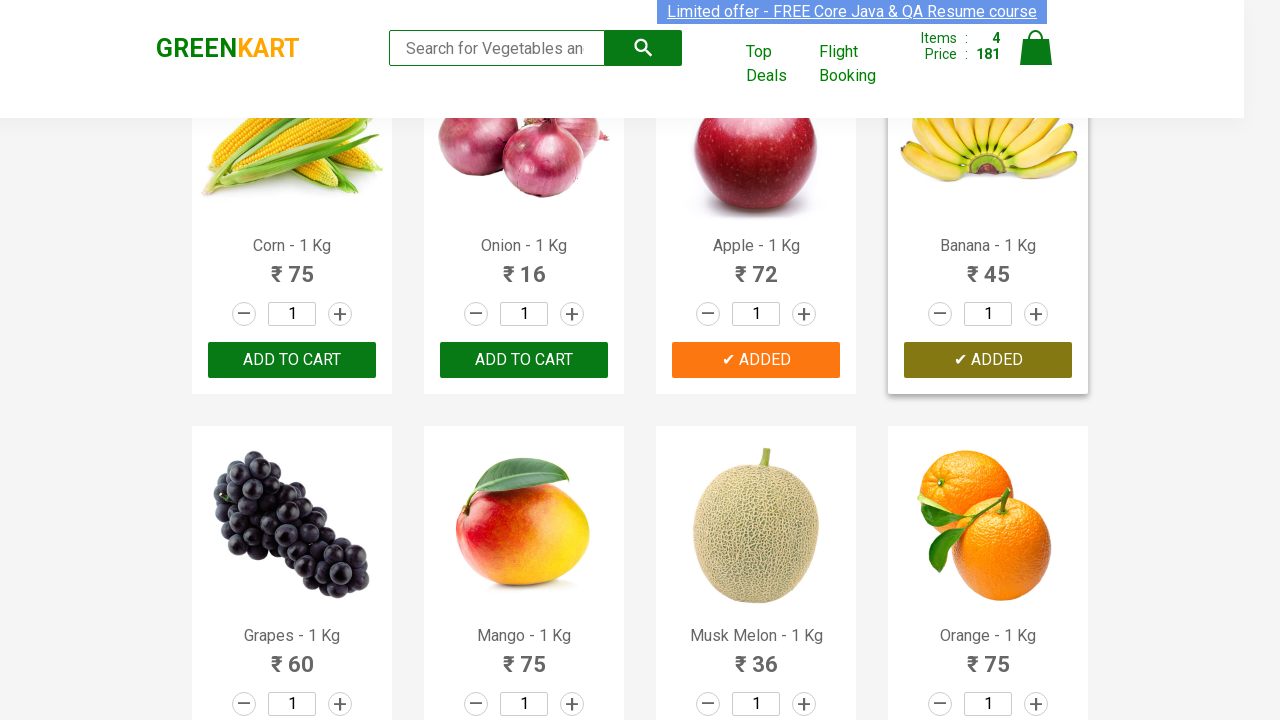

Added Nuts Mixture to cart at (988, 360) on div.product-action button >> nth=27
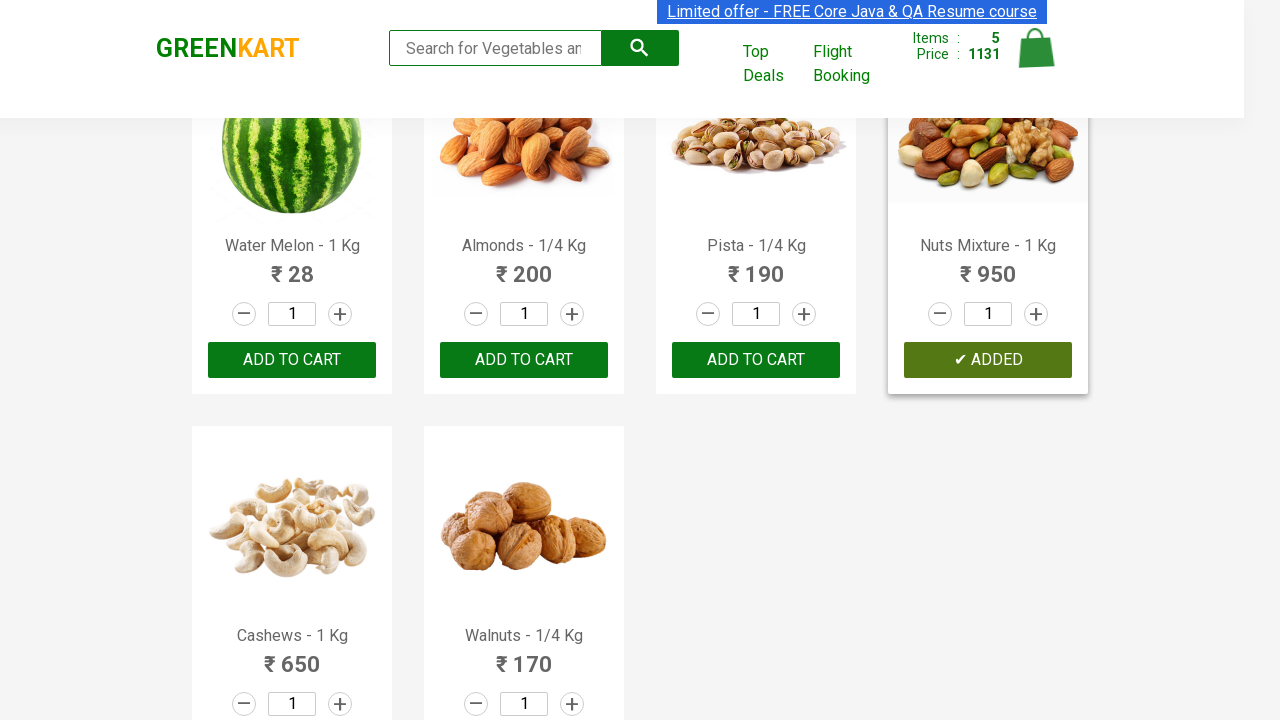

Clicked on cart icon at (1036, 48) on img[alt='Cart']
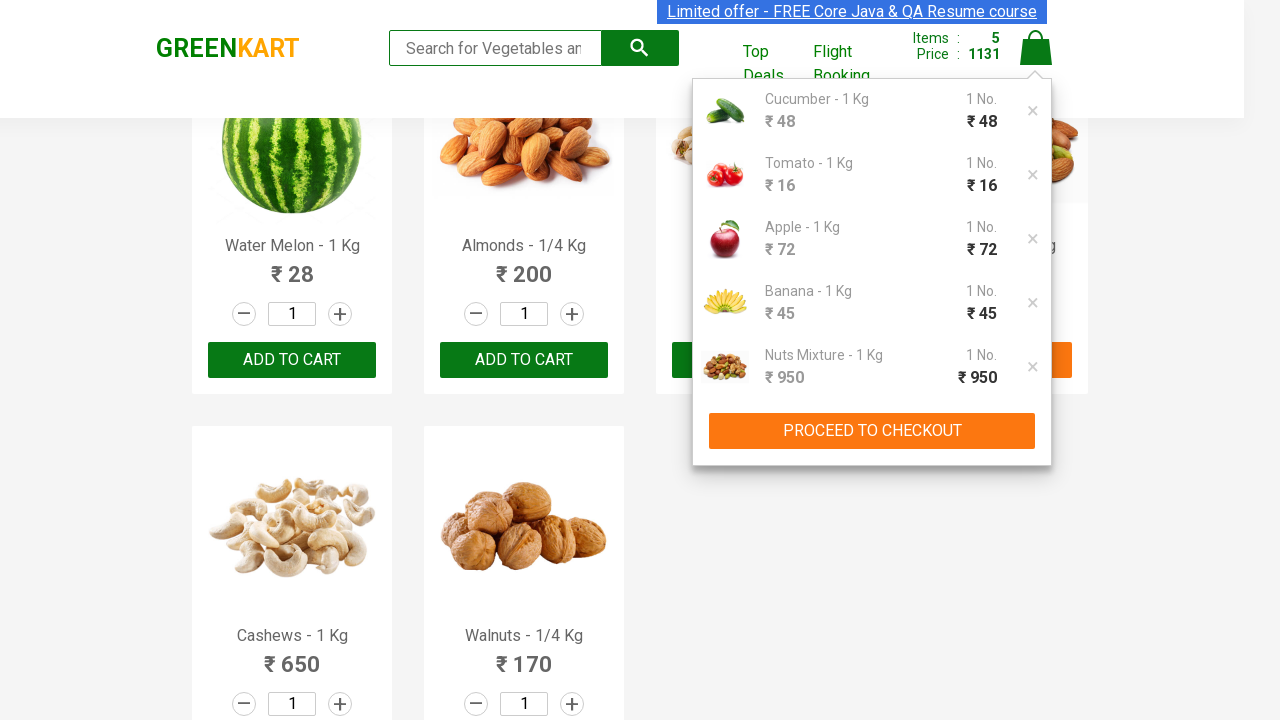

Clicked PROCEED TO CHECKOUT button at (872, 431) on button:text('PROCEED TO CHECKOUT')
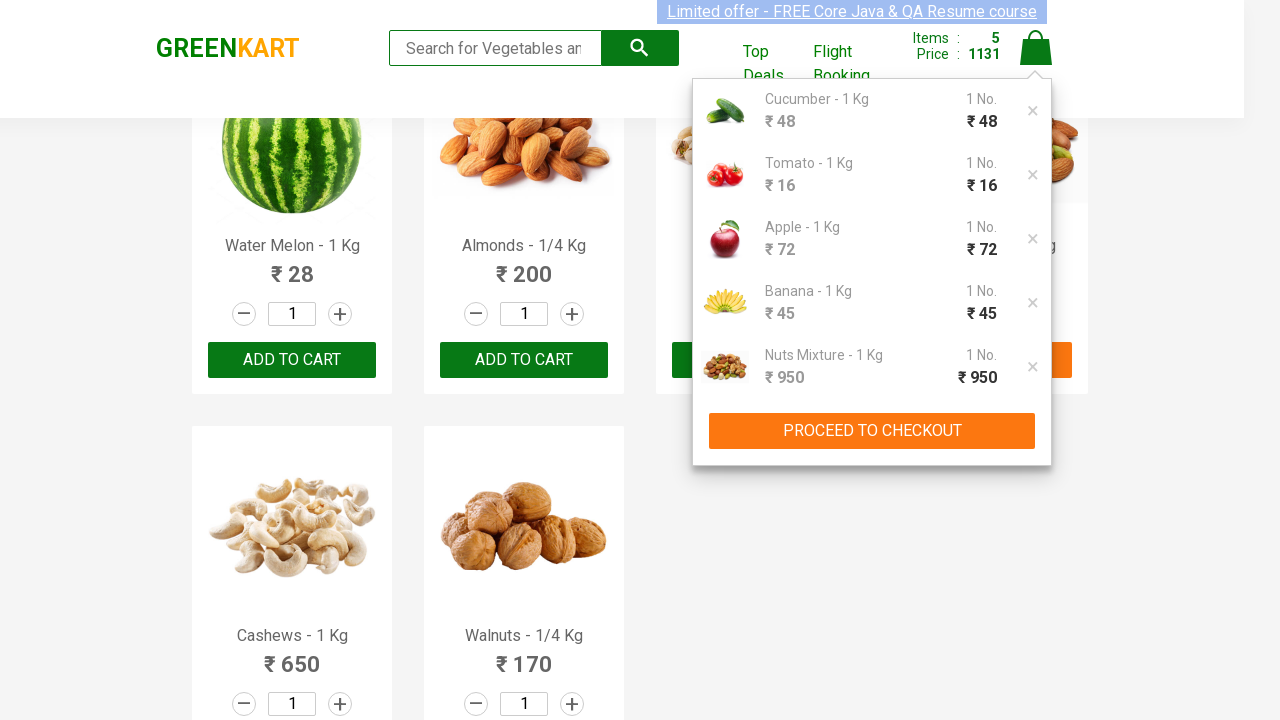

Filled promo code field with 'rahulshettyacademy' on input.promoCode
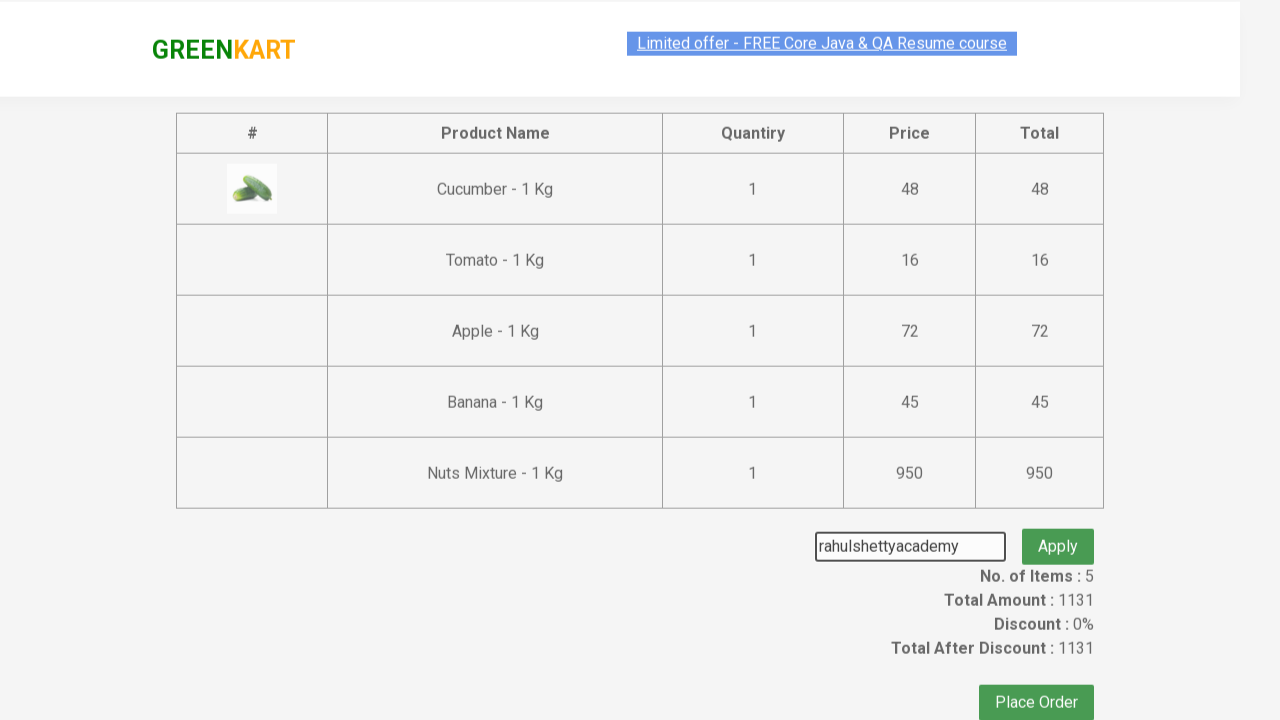

Clicked apply promo button at (1058, 530) on button.promoBtn
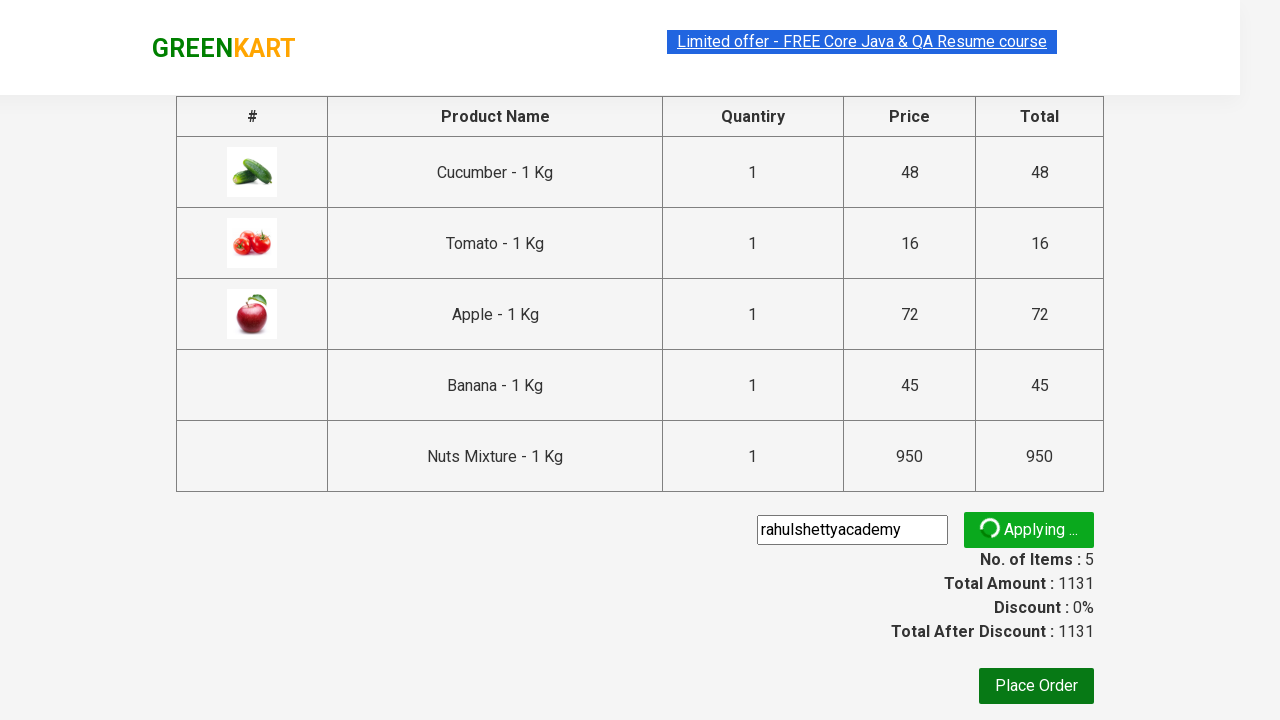

Waited for promo confirmation message to appear
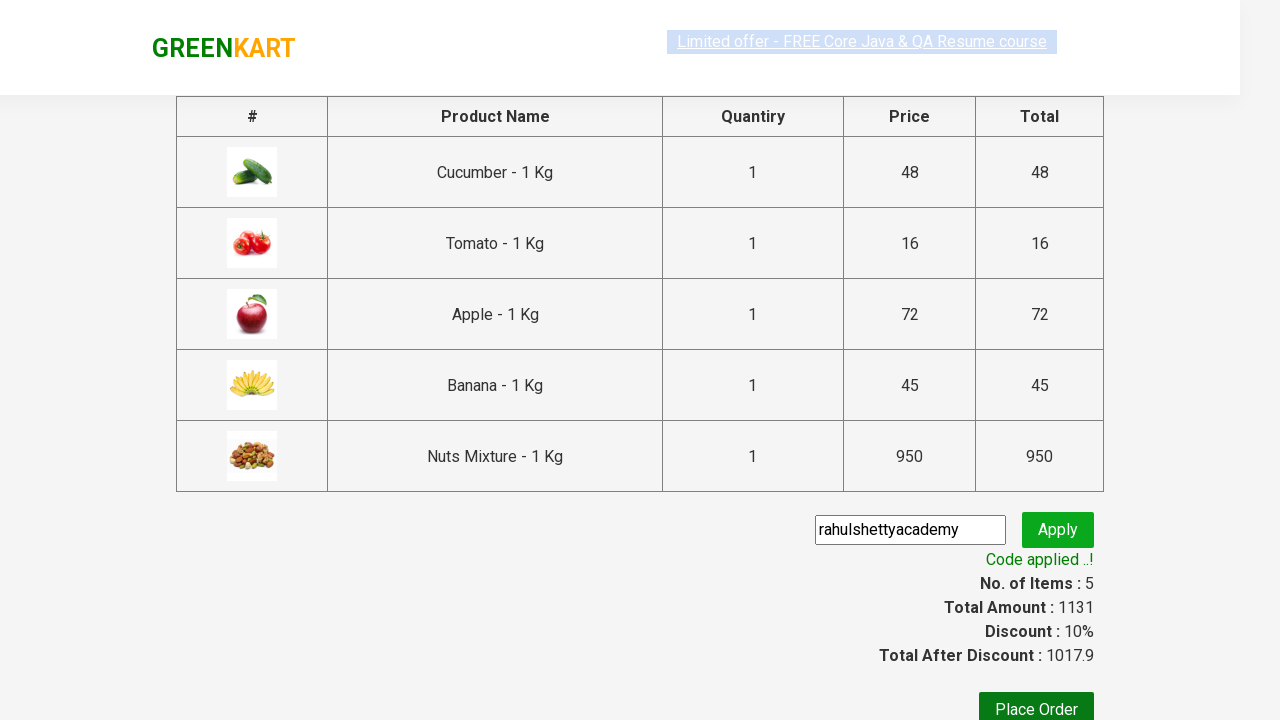

Retrieved promo confirmation text: 'Code applied ..!'
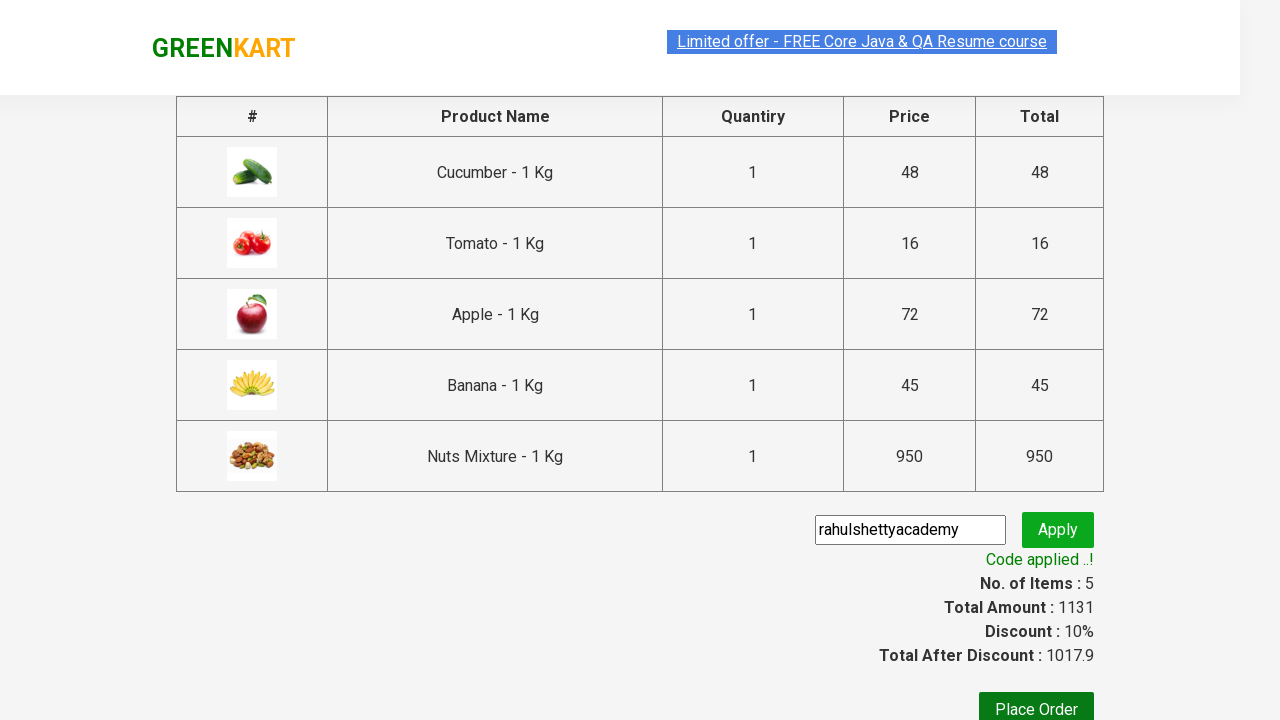

Verified promo code was successfully applied
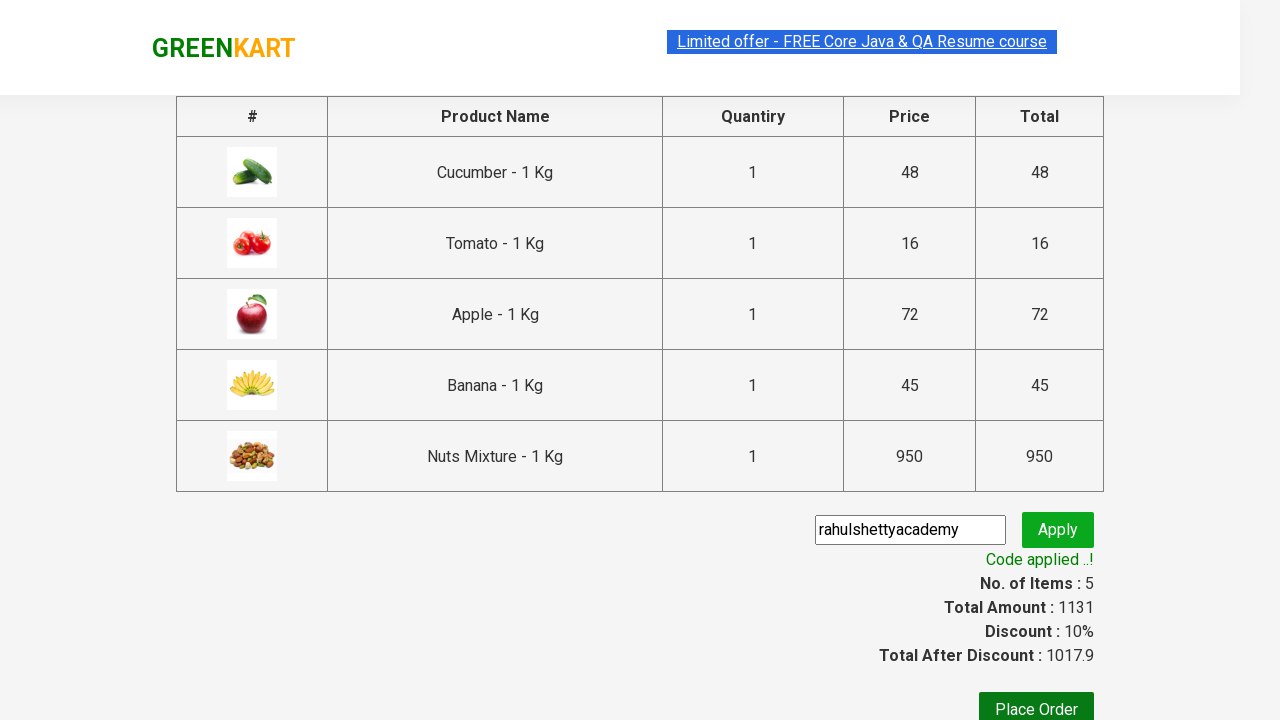

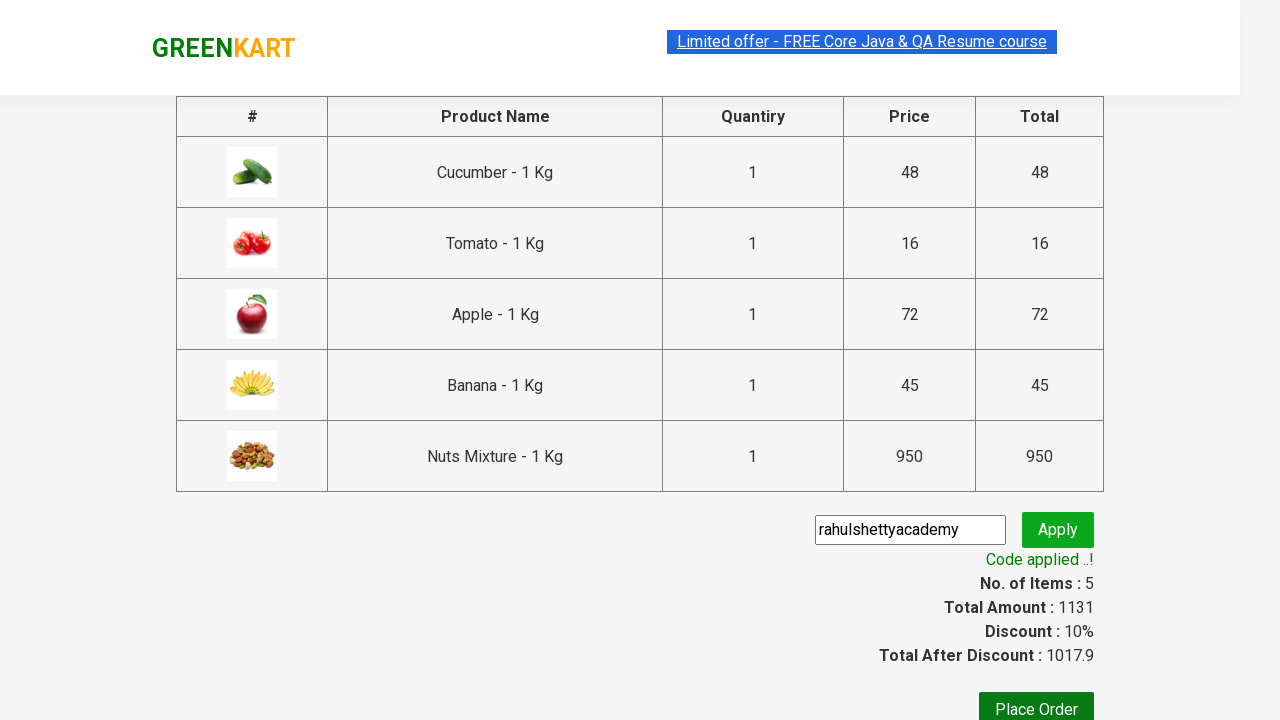